Tests a jQuery combo tree dropdown by clicking on the input box to open the dropdown menu and selecting an option from the list.

Starting URL: https://www.jqueryscript.net/demo/Drop-Down-Combo-Tree/

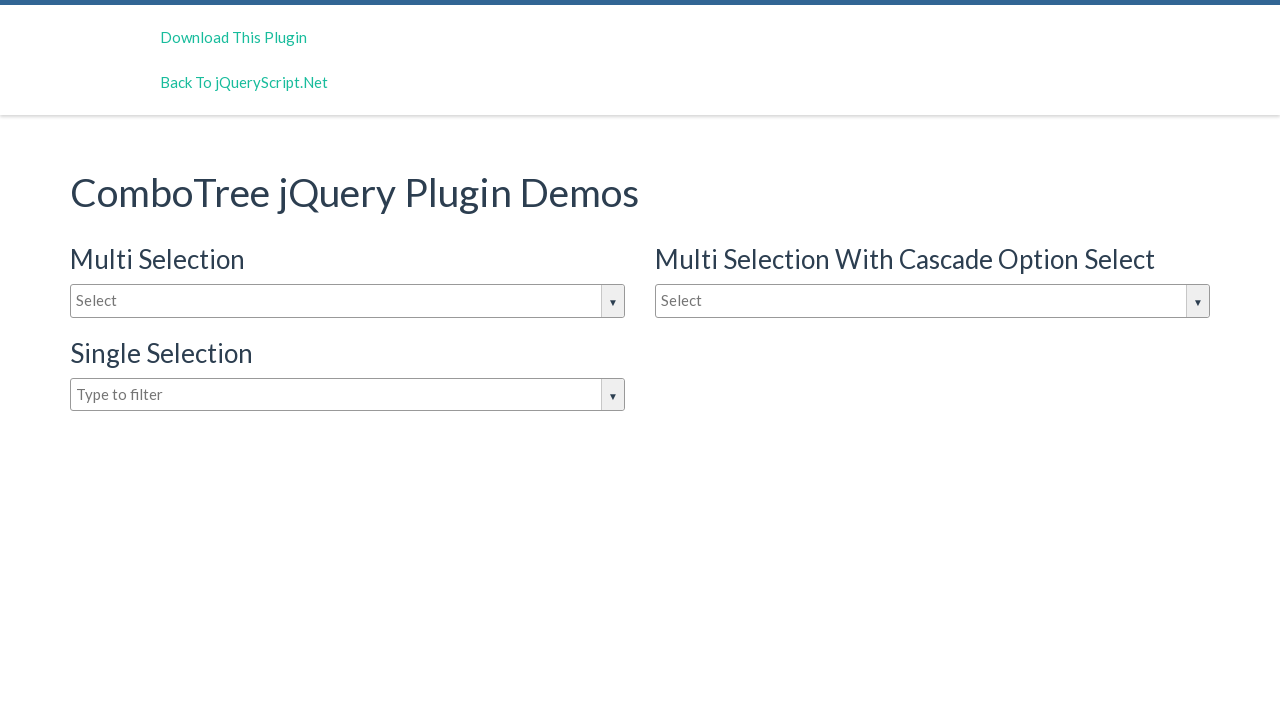

Waited for page to load (2 seconds)
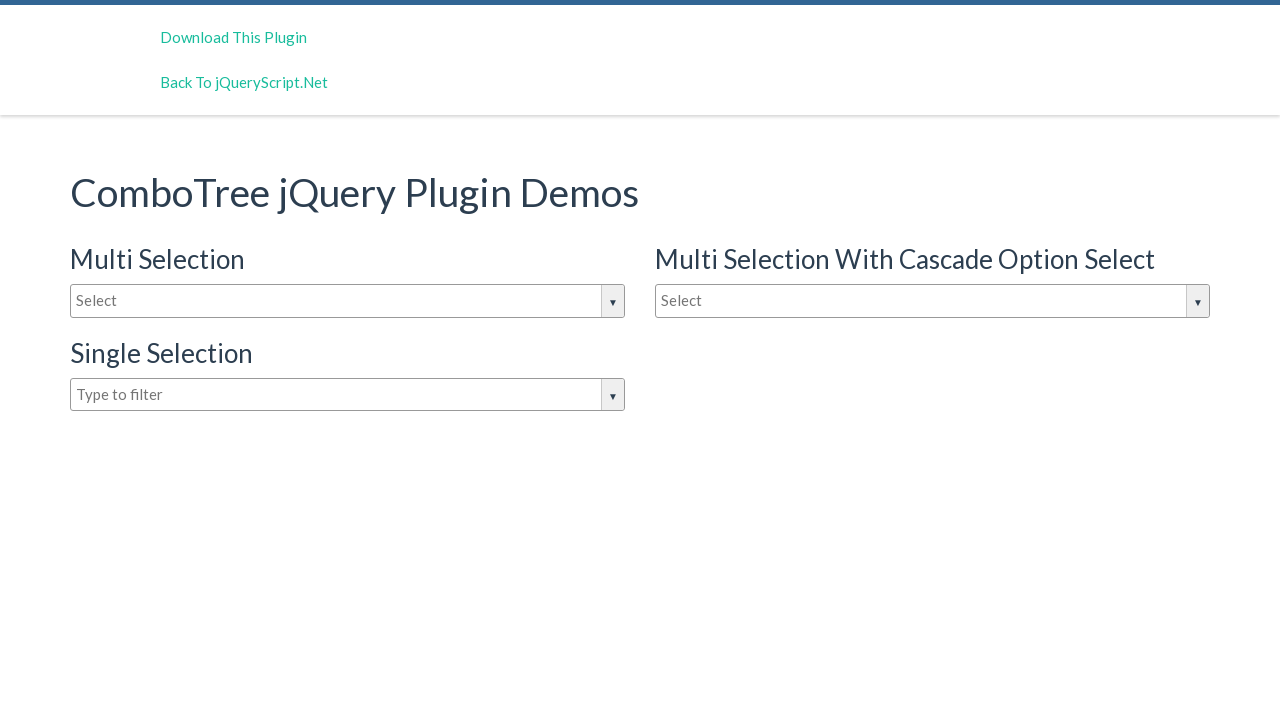

Clicked on the dropdown input box to open the combo tree at (348, 301) on #justAnInputBox
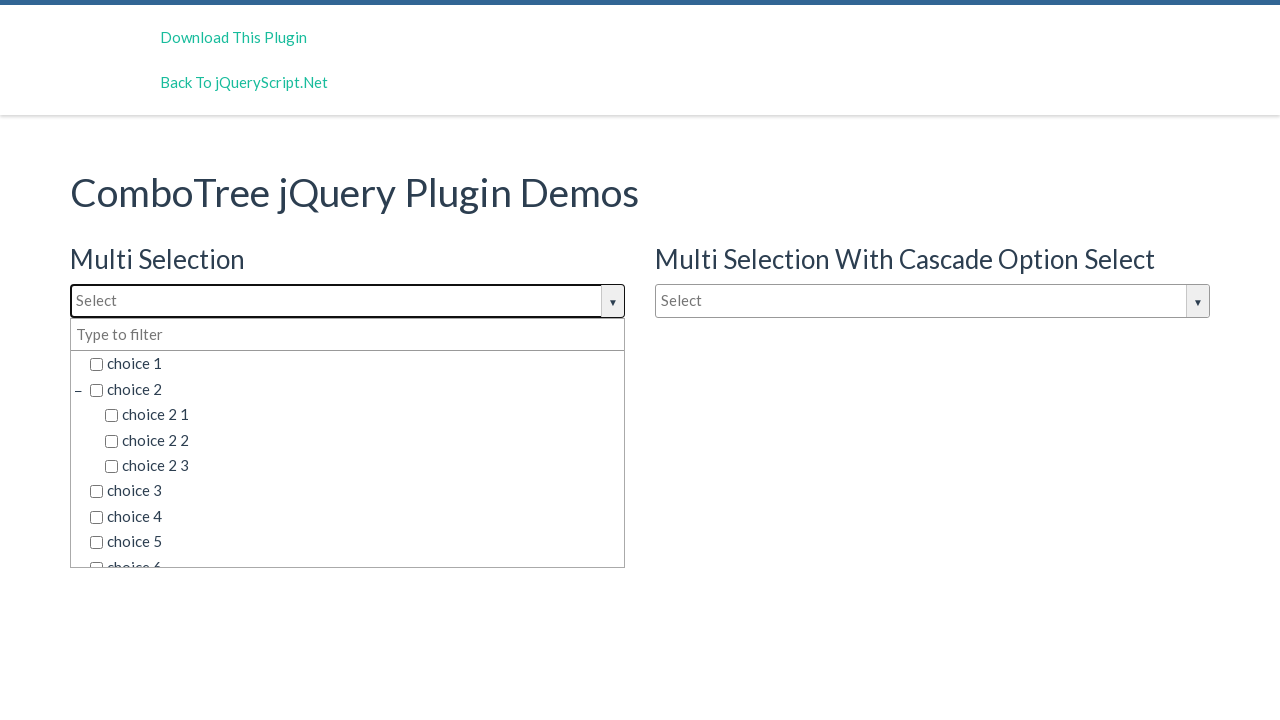

Waited for dropdown to open (2 seconds)
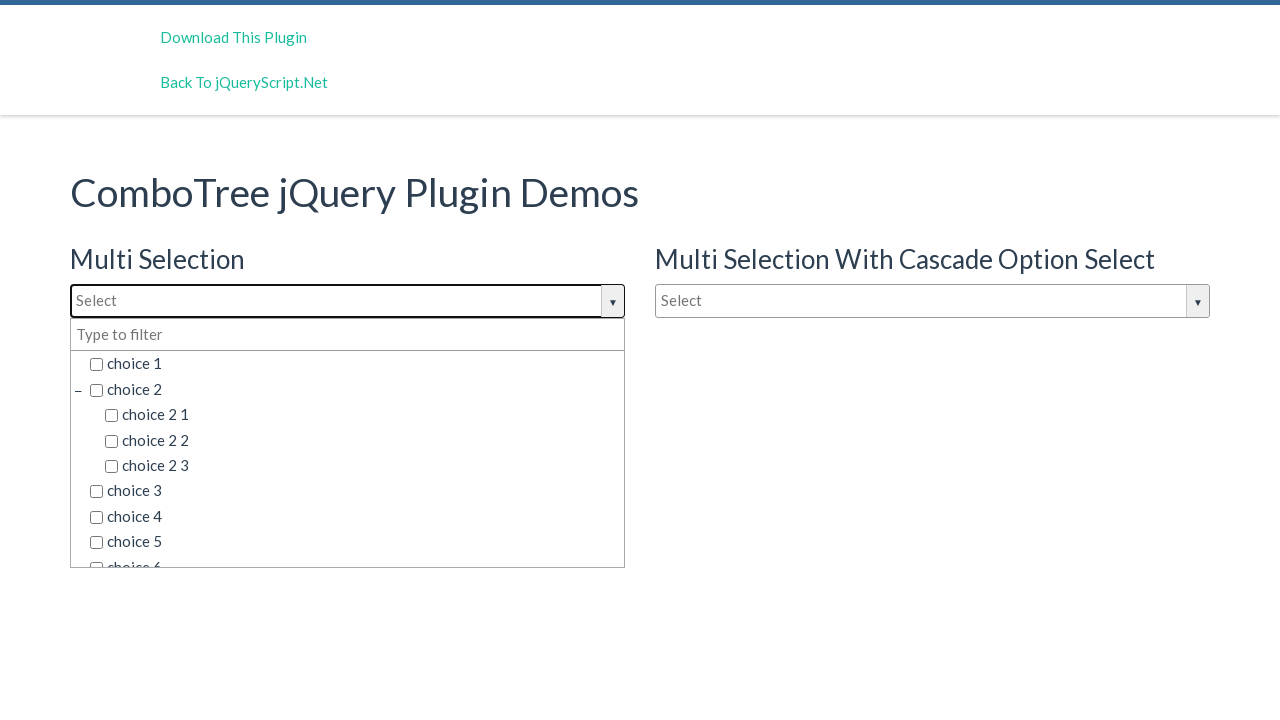

Dropdown menu items loaded and visible
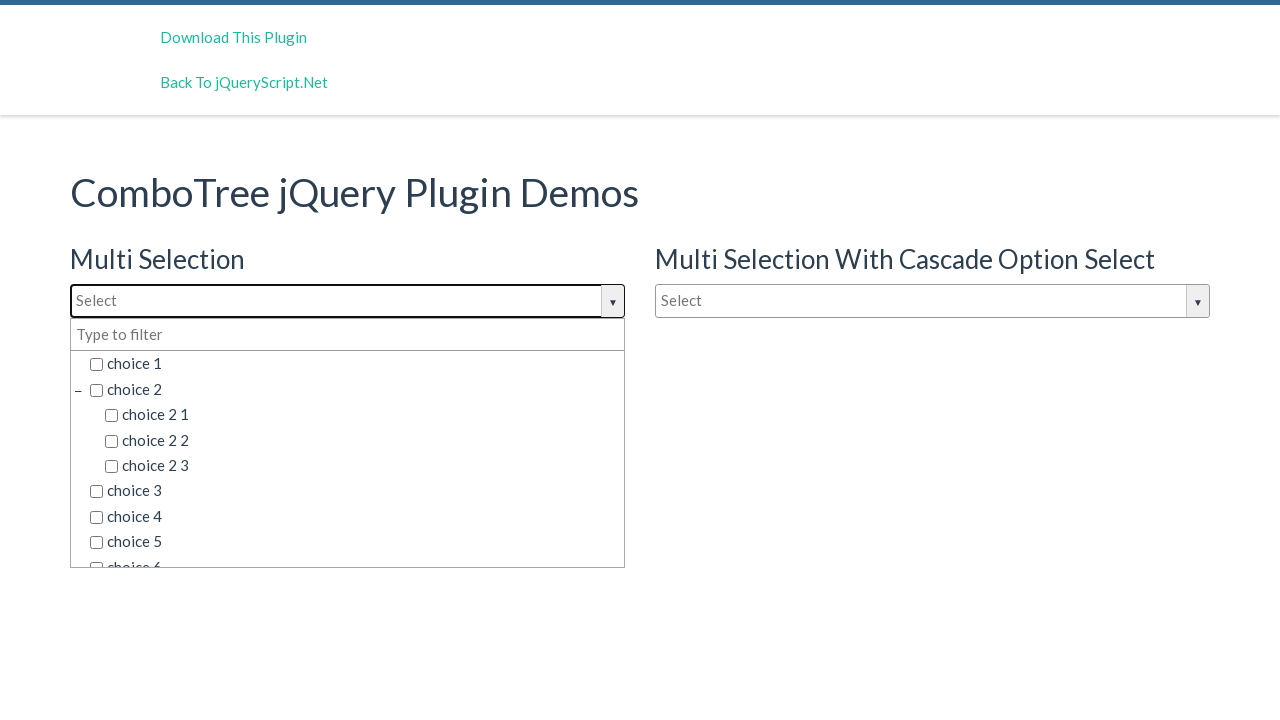

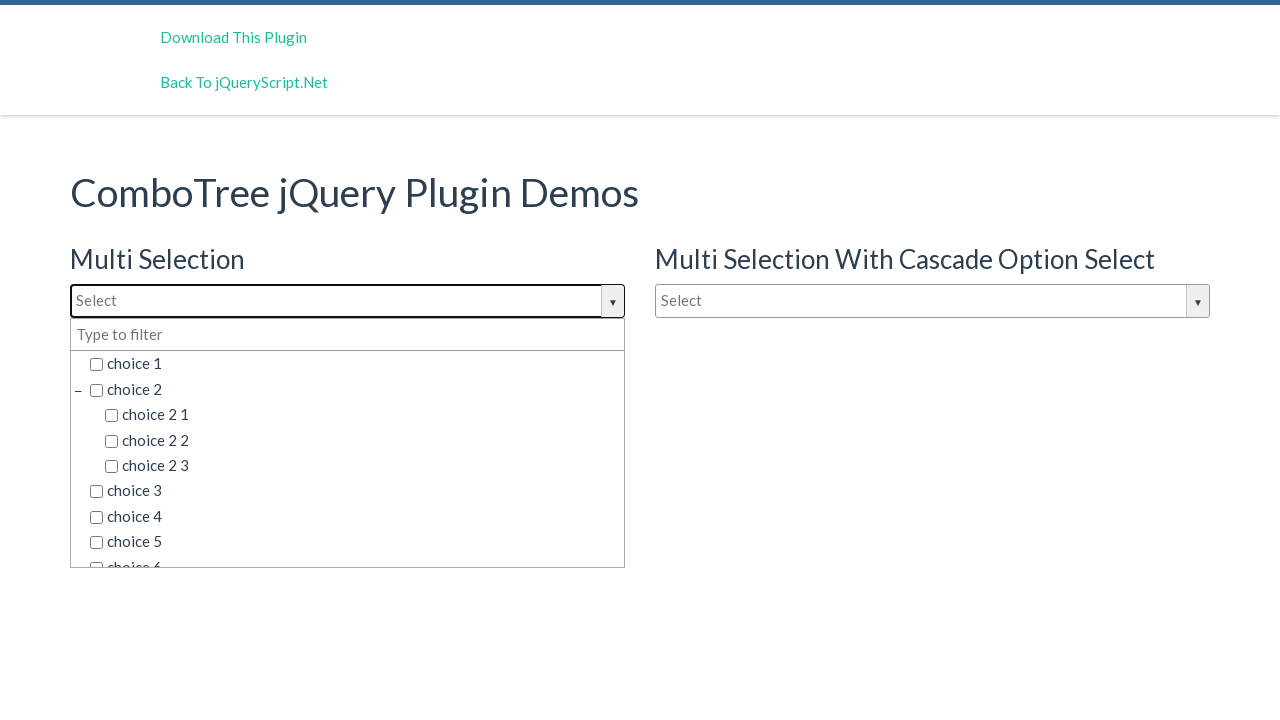